Tests a slow calculator web application by setting a delay, performing an addition operation (7 + 8), and verifying the result displays 15

Starting URL: https://bonigarcia.dev/selenium-webdriver-java/slow-calculator.html

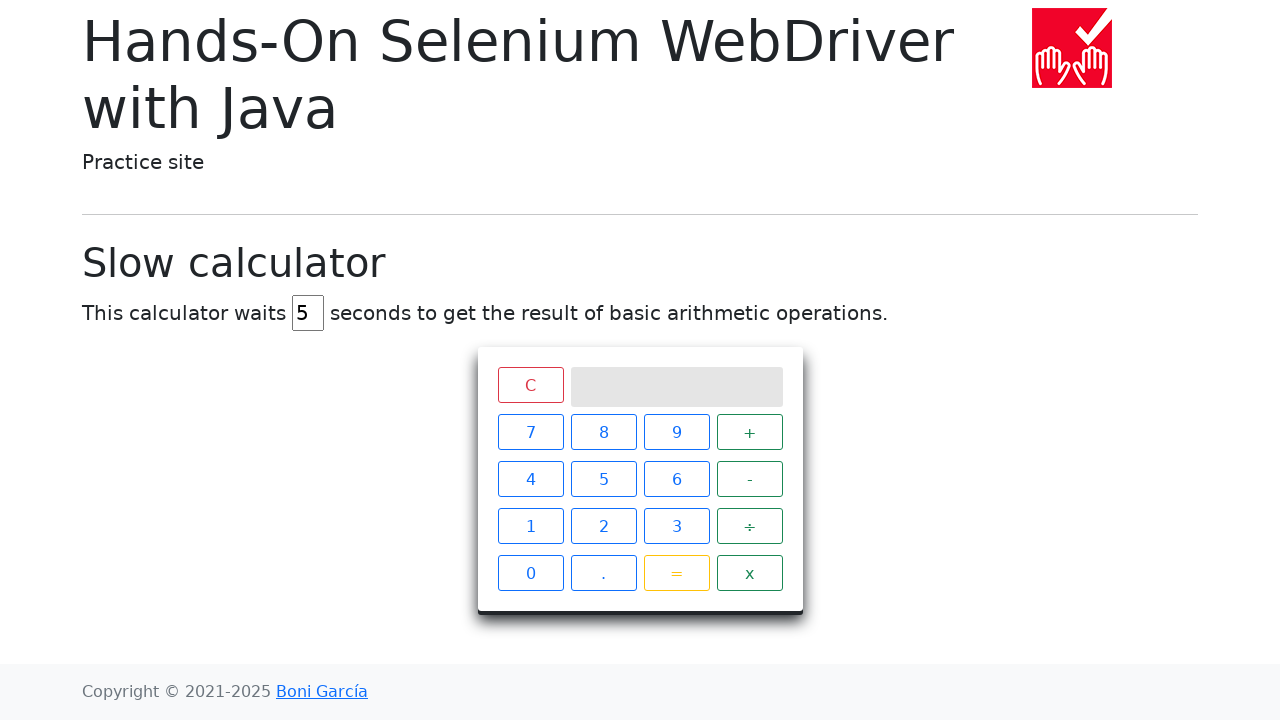

Navigated to slow calculator web application
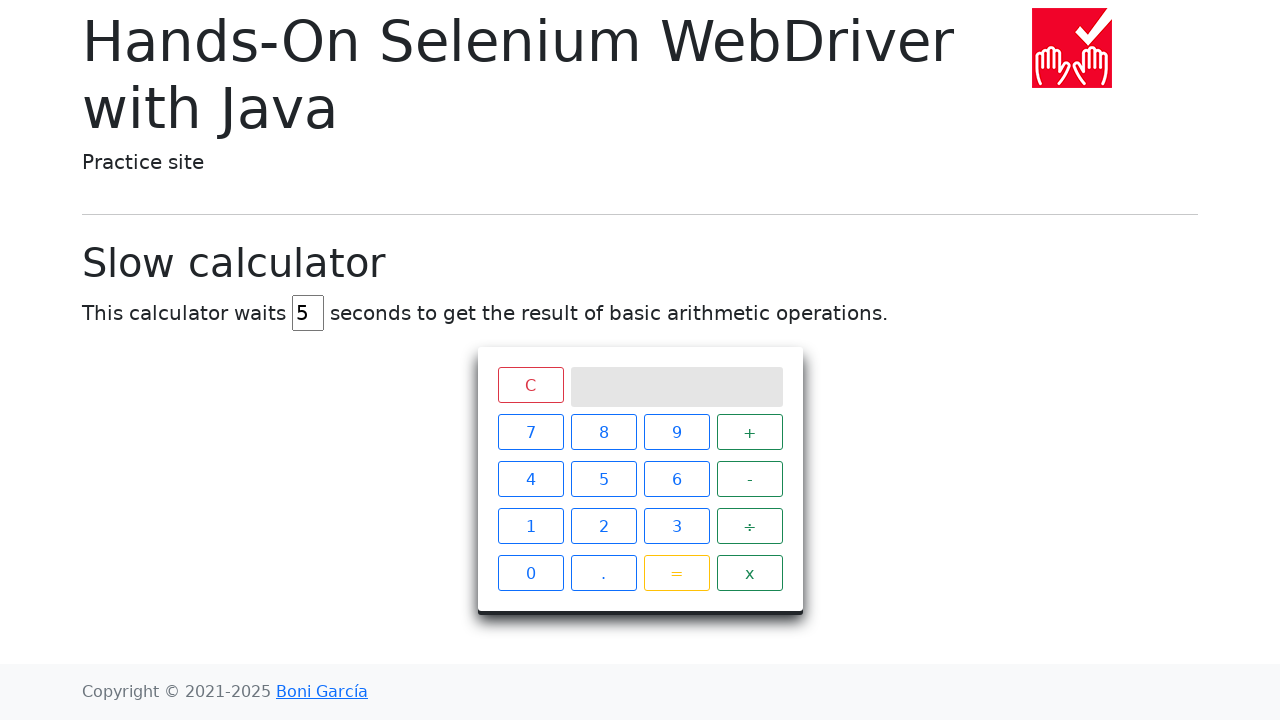

Cleared the delay input field on #delay
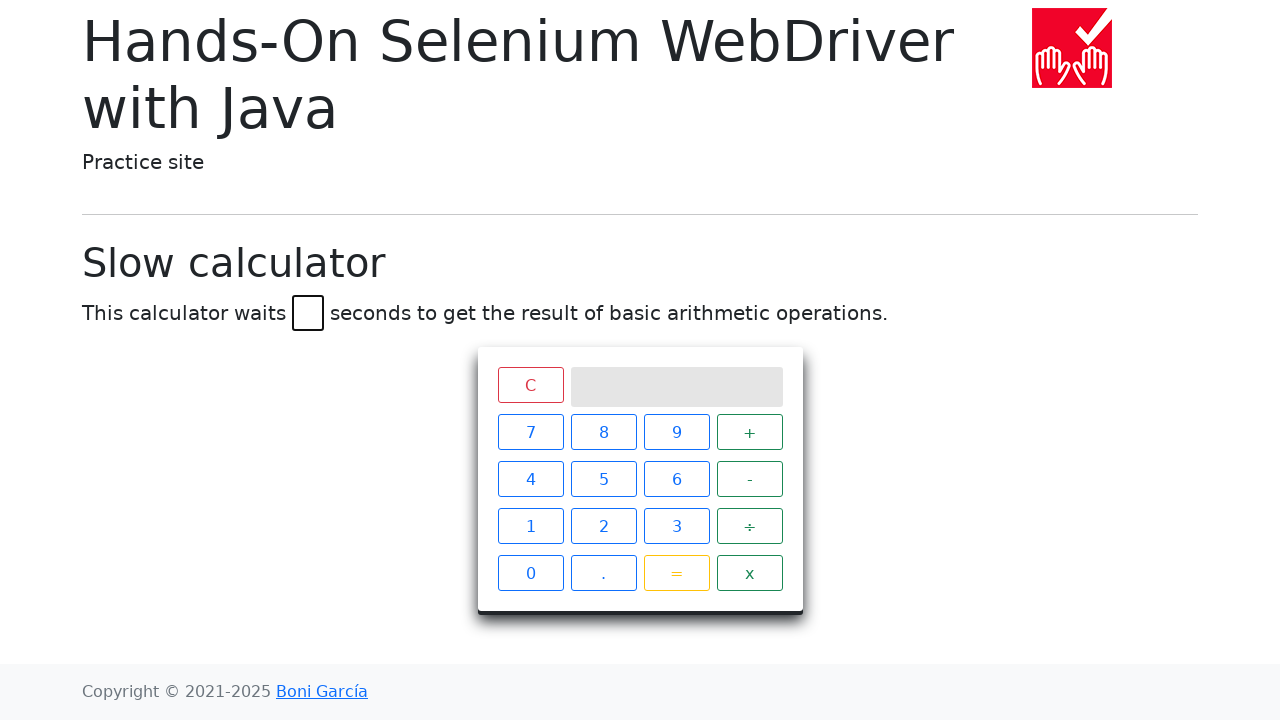

Set delay value to 45 milliseconds on #delay
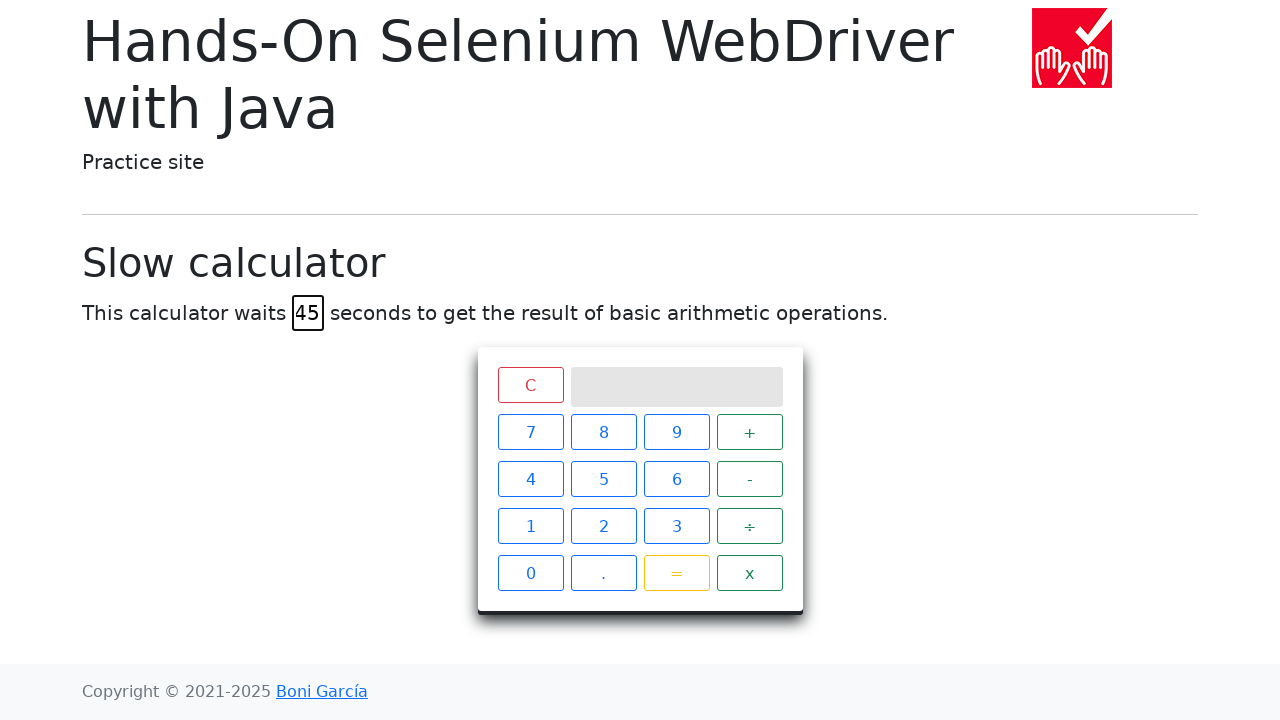

Clicked number 7 on calculator at (530, 432) on xpath=//span[text()='7']
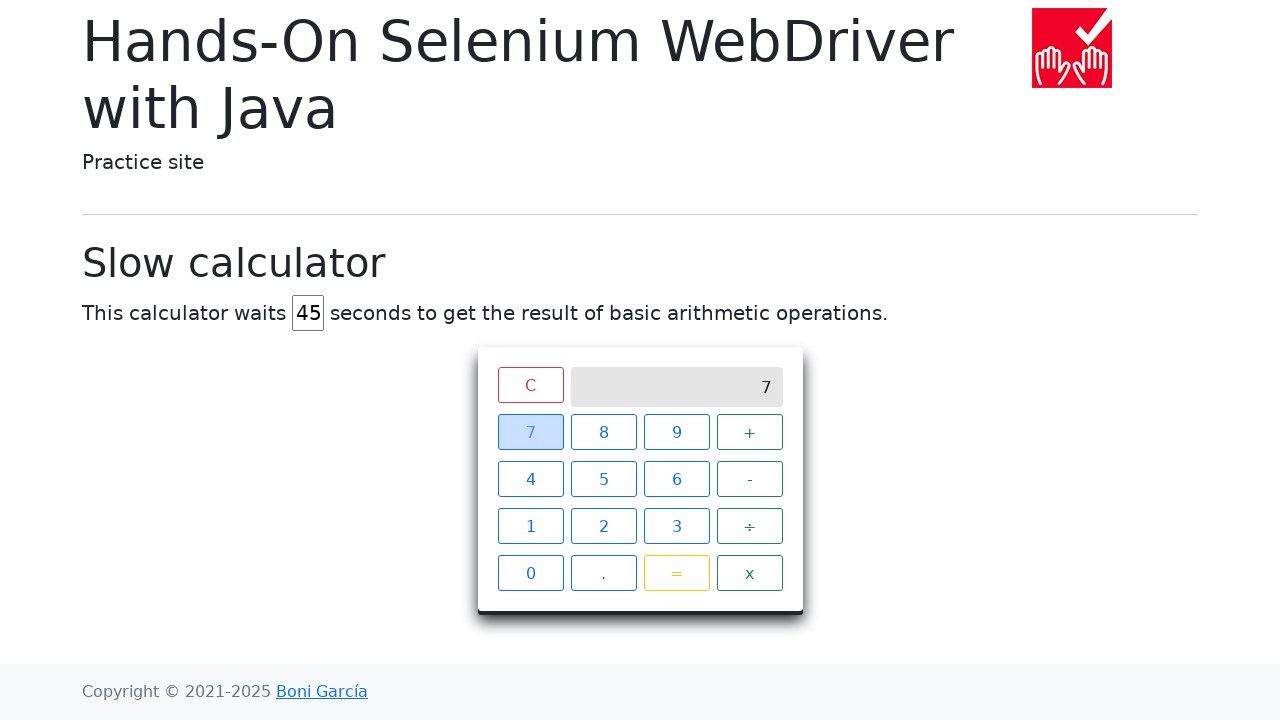

Clicked plus operator at (750, 432) on xpath=//span[text()='+']
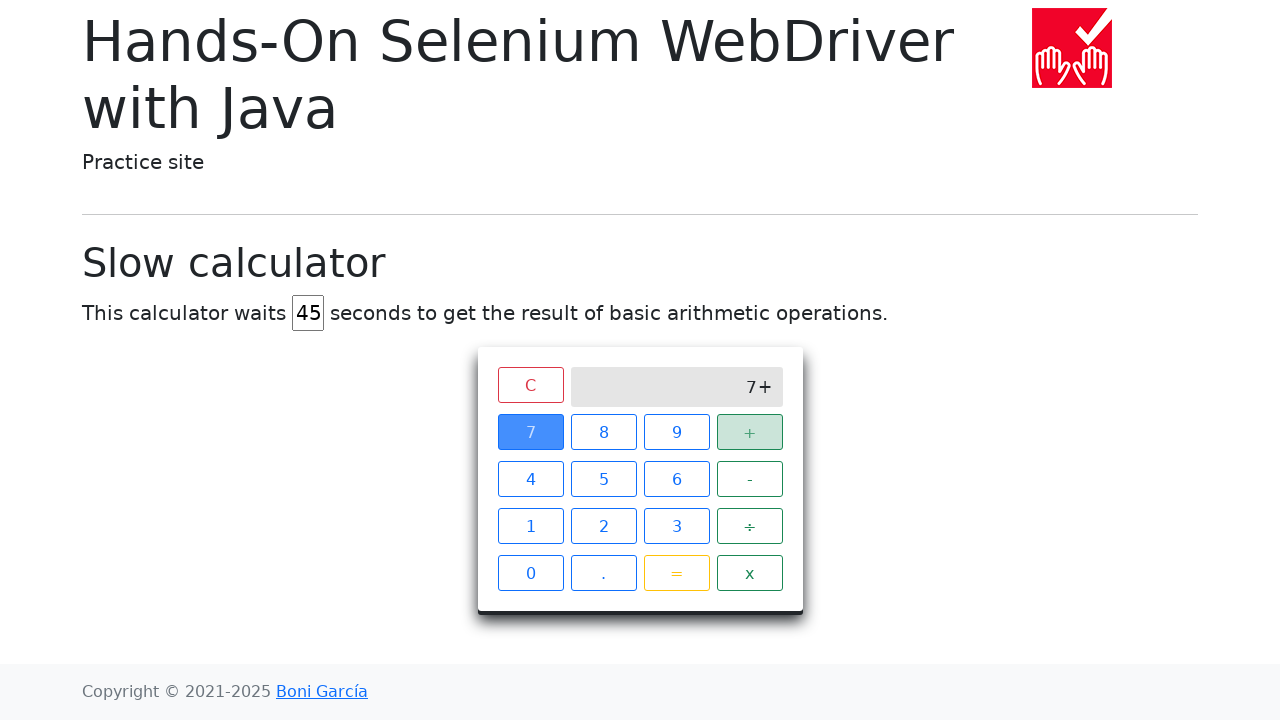

Clicked number 8 on calculator at (604, 432) on xpath=//span[text()='8']
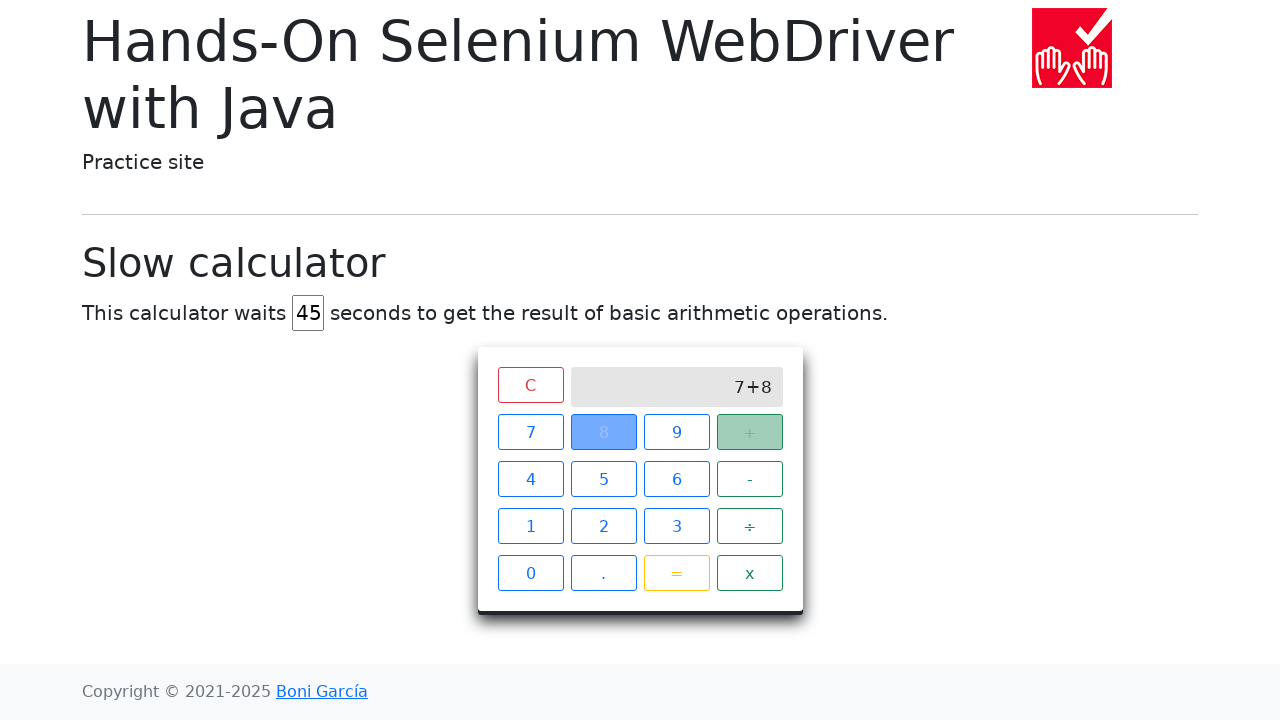

Clicked equals button to perform calculation at (676, 573) on xpath=//span[text()='=']
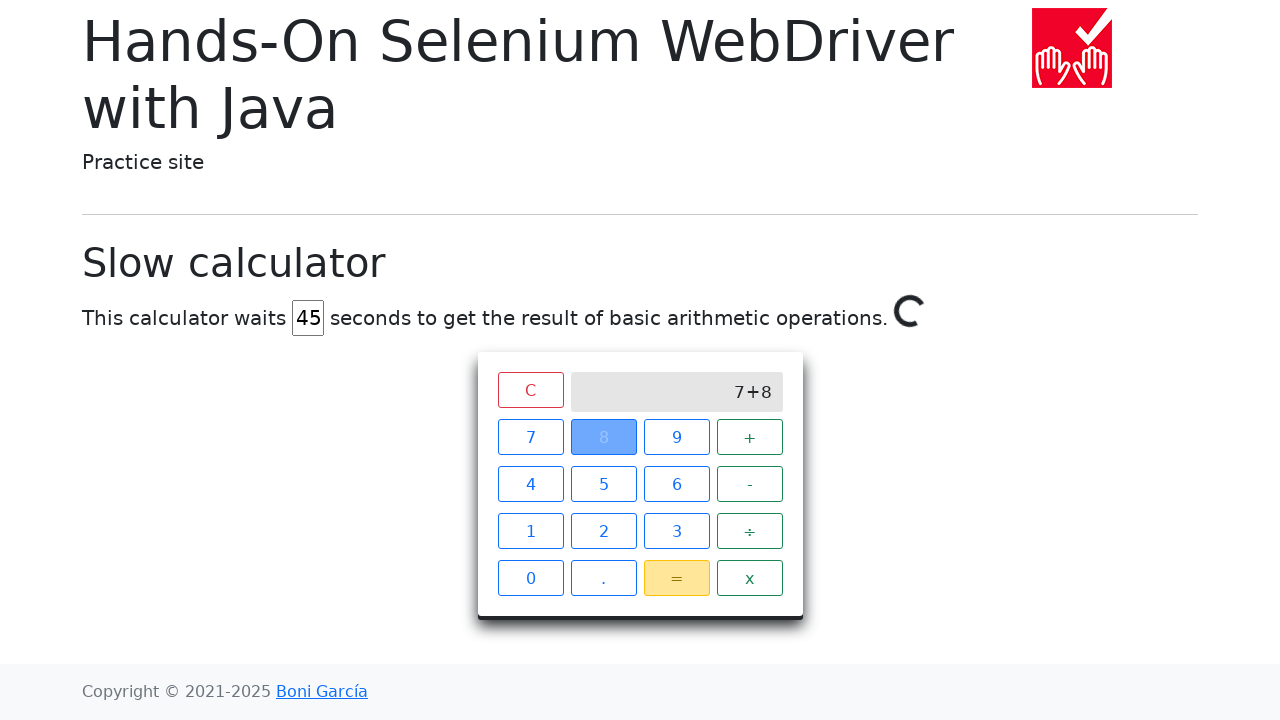

Result '15' displayed on calculator screen after delay
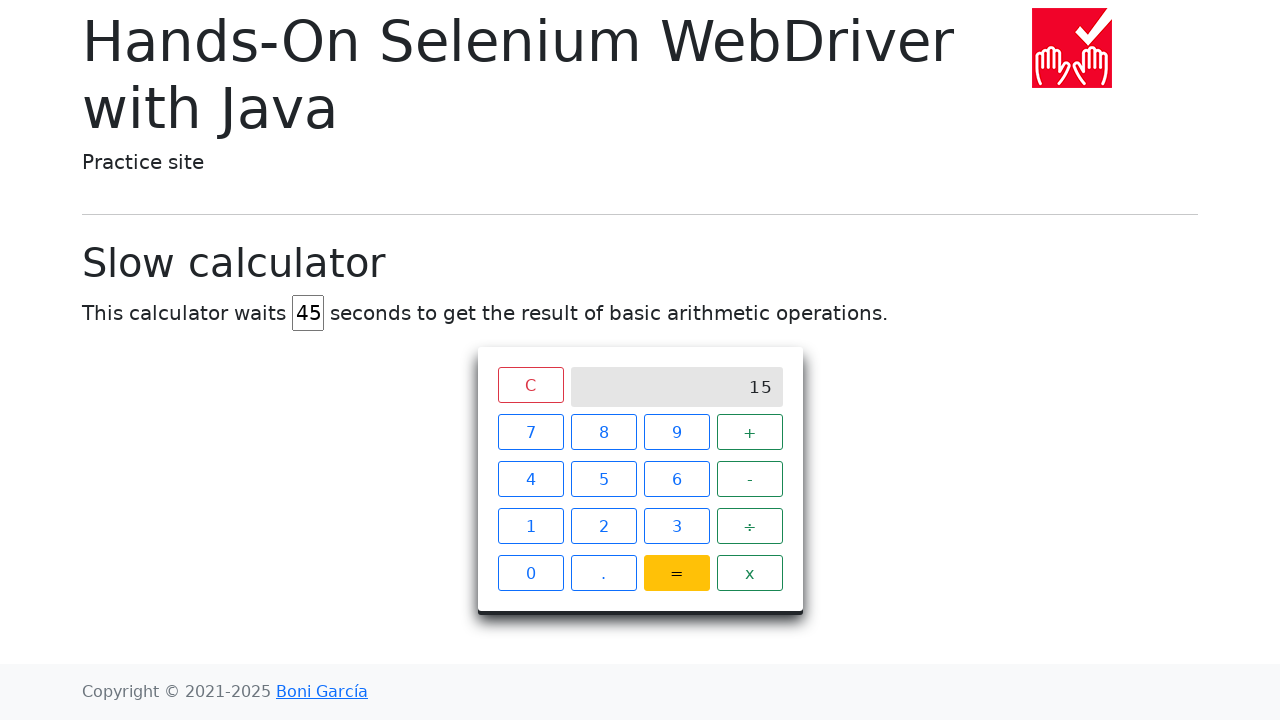

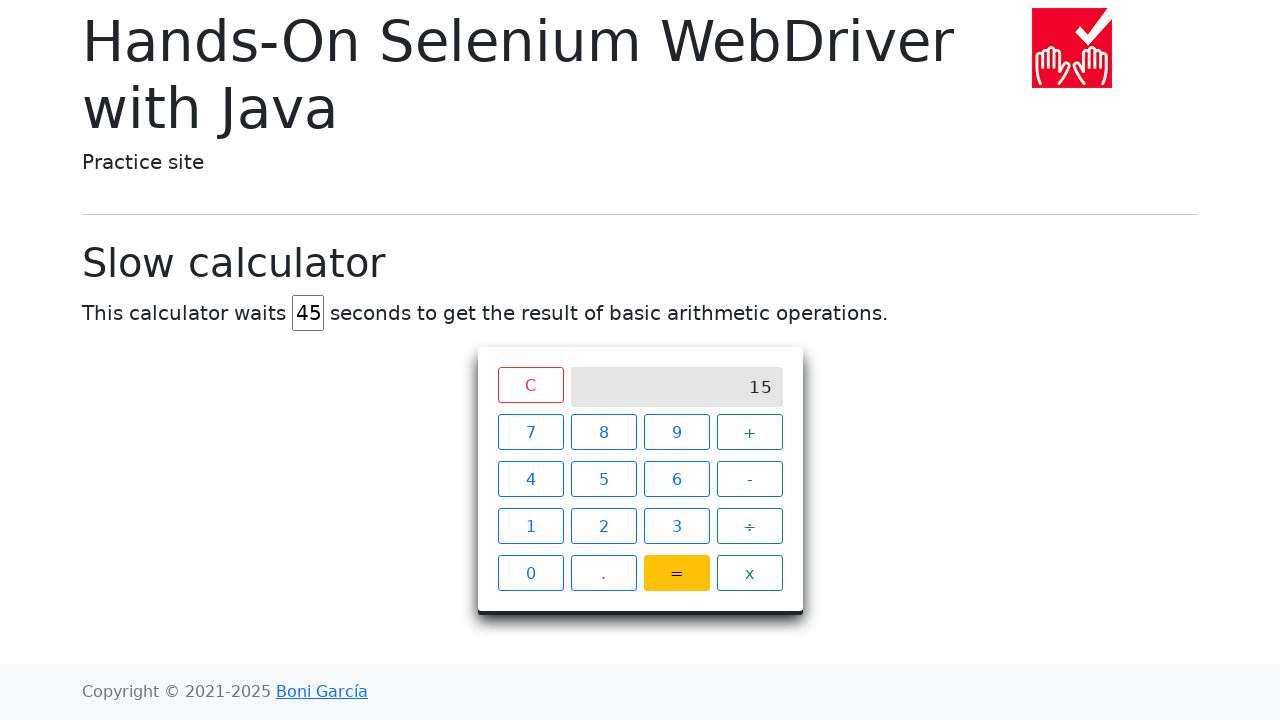